Tests that the browser back button correctly navigates through filter history

Starting URL: https://demo.playwright.dev/todomvc

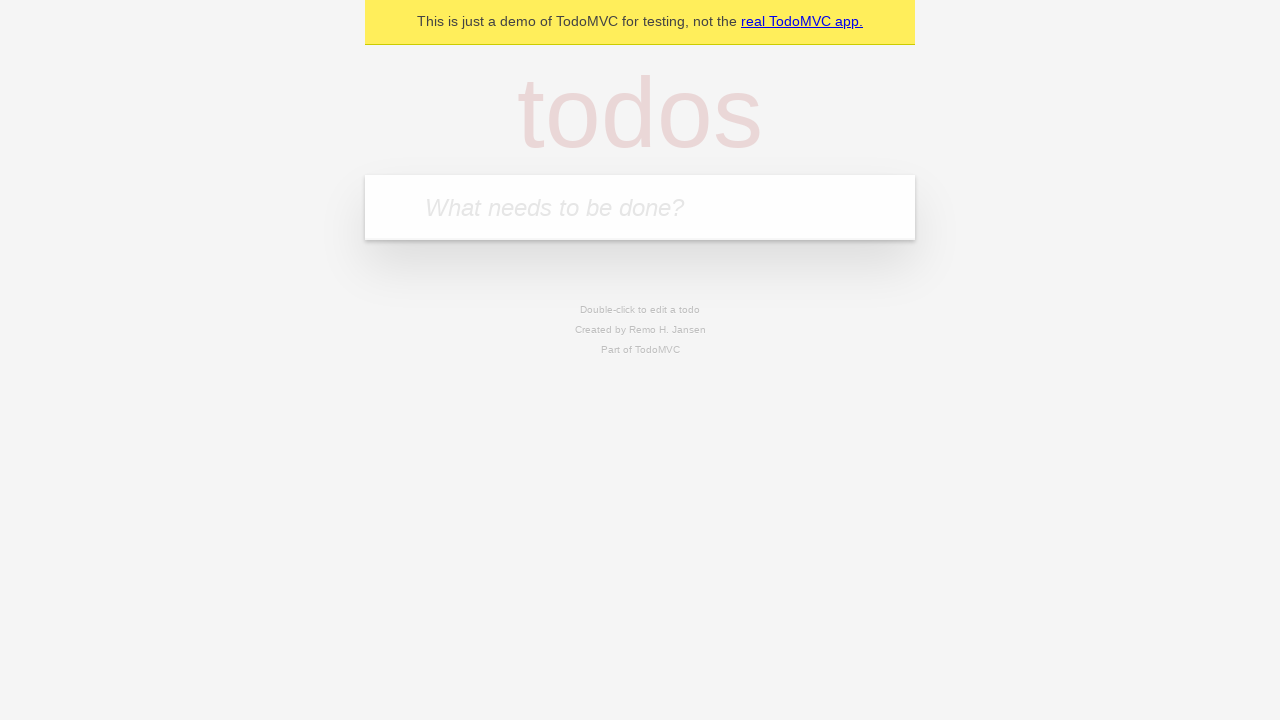

Filled todo input with 'buy some cheese' on internal:attr=[placeholder="What needs to be done?"i]
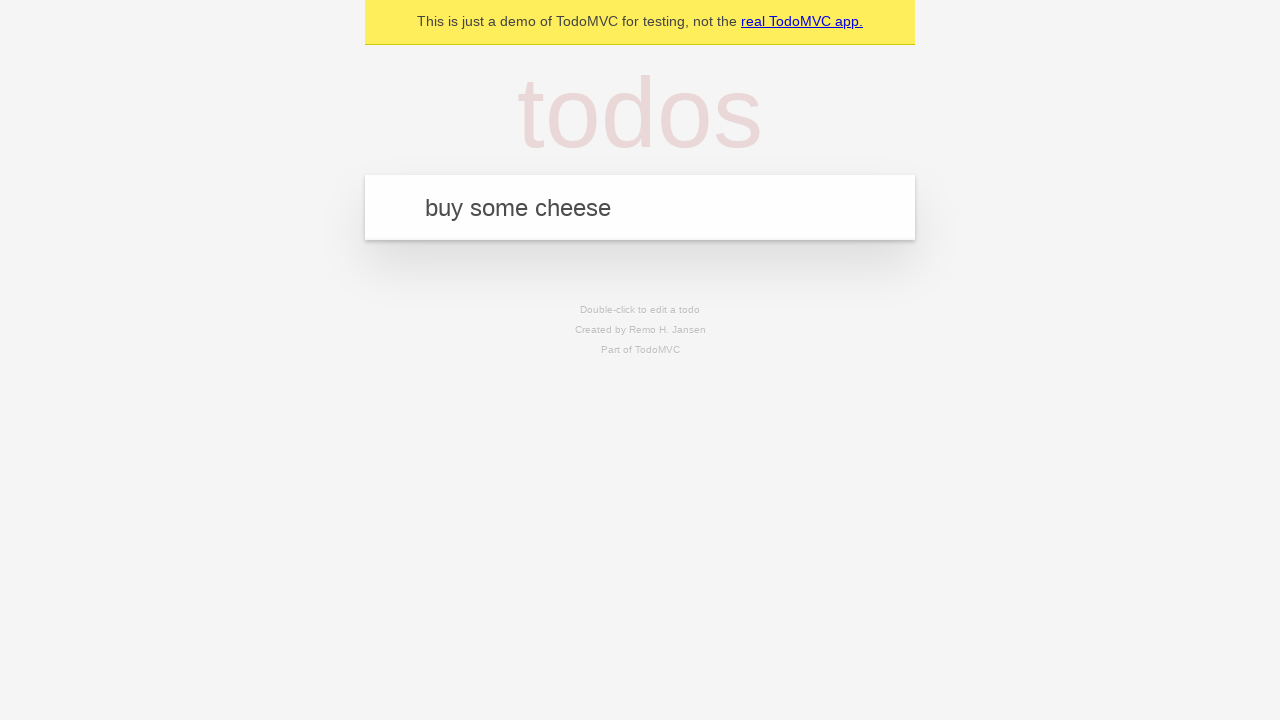

Created todo item 'buy some cheese' on internal:attr=[placeholder="What needs to be done?"i]
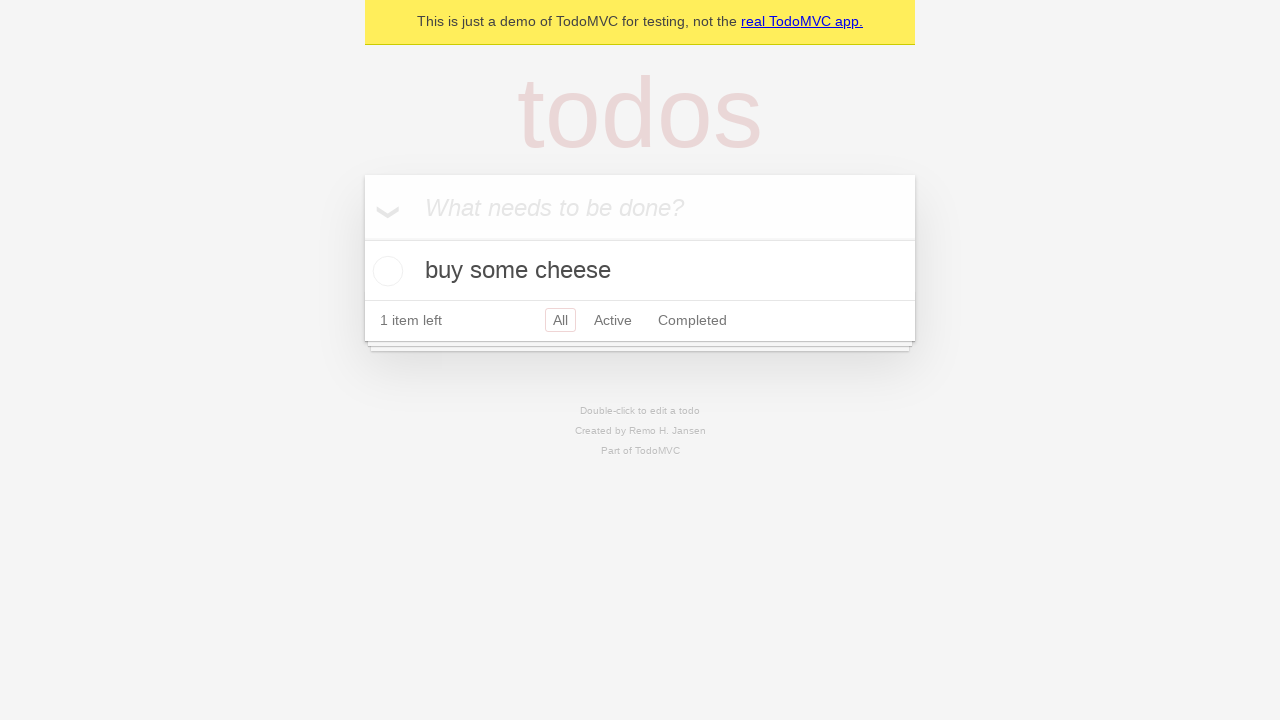

Filled todo input with 'feed the cat' on internal:attr=[placeholder="What needs to be done?"i]
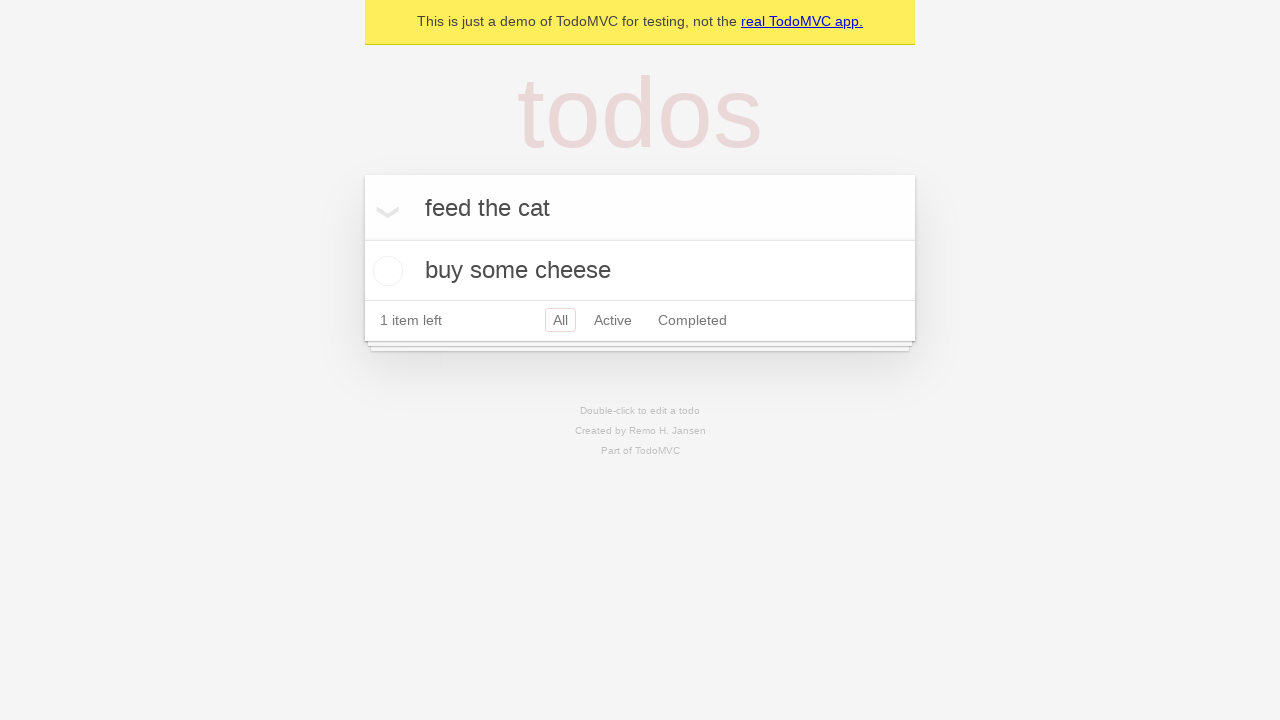

Created todo item 'feed the cat' on internal:attr=[placeholder="What needs to be done?"i]
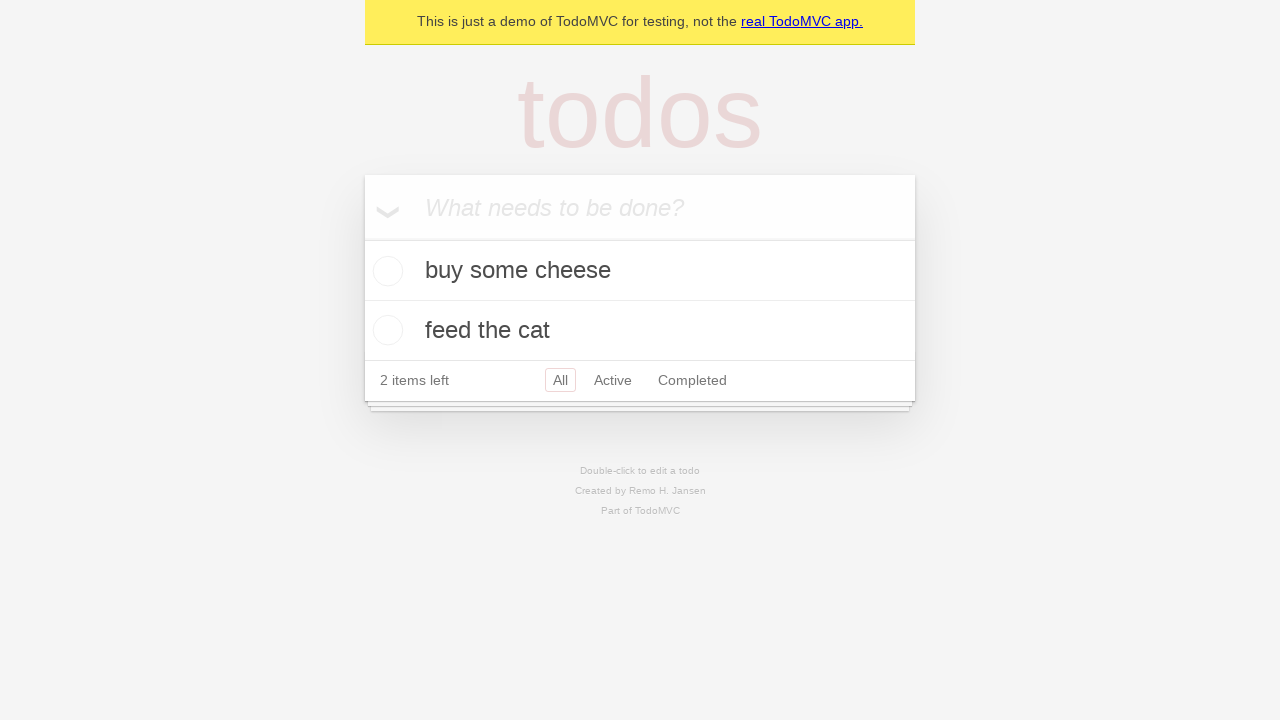

Filled todo input with 'book a doctors appointment' on internal:attr=[placeholder="What needs to be done?"i]
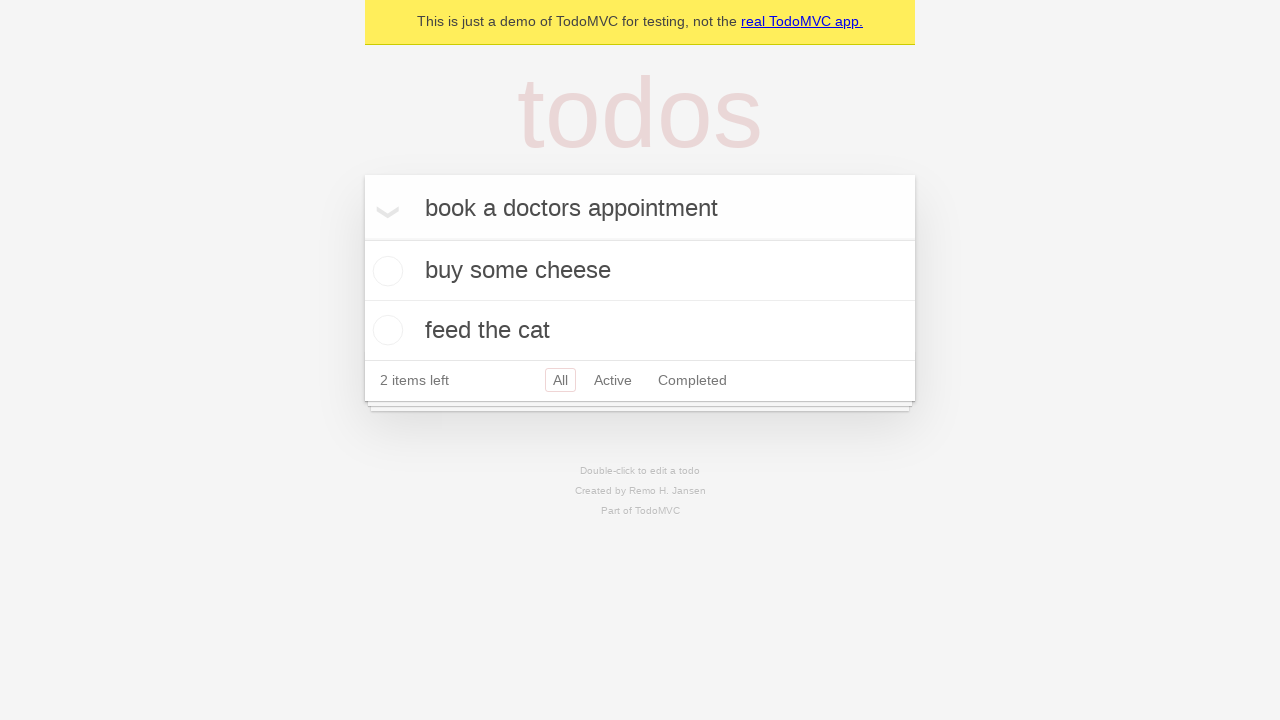

Created todo item 'book a doctors appointment' on internal:attr=[placeholder="What needs to be done?"i]
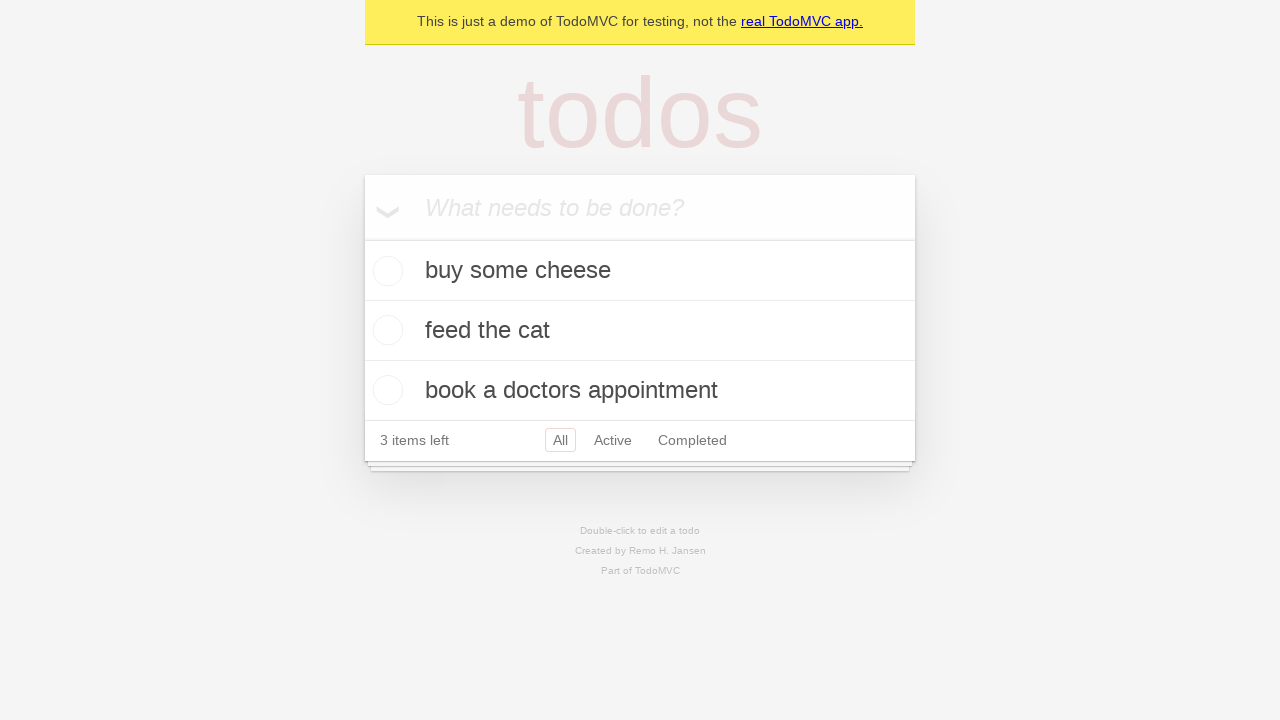

Checked the second todo item at (385, 330) on internal:testid=[data-testid="todo-item"s] >> nth=1 >> internal:role=checkbox
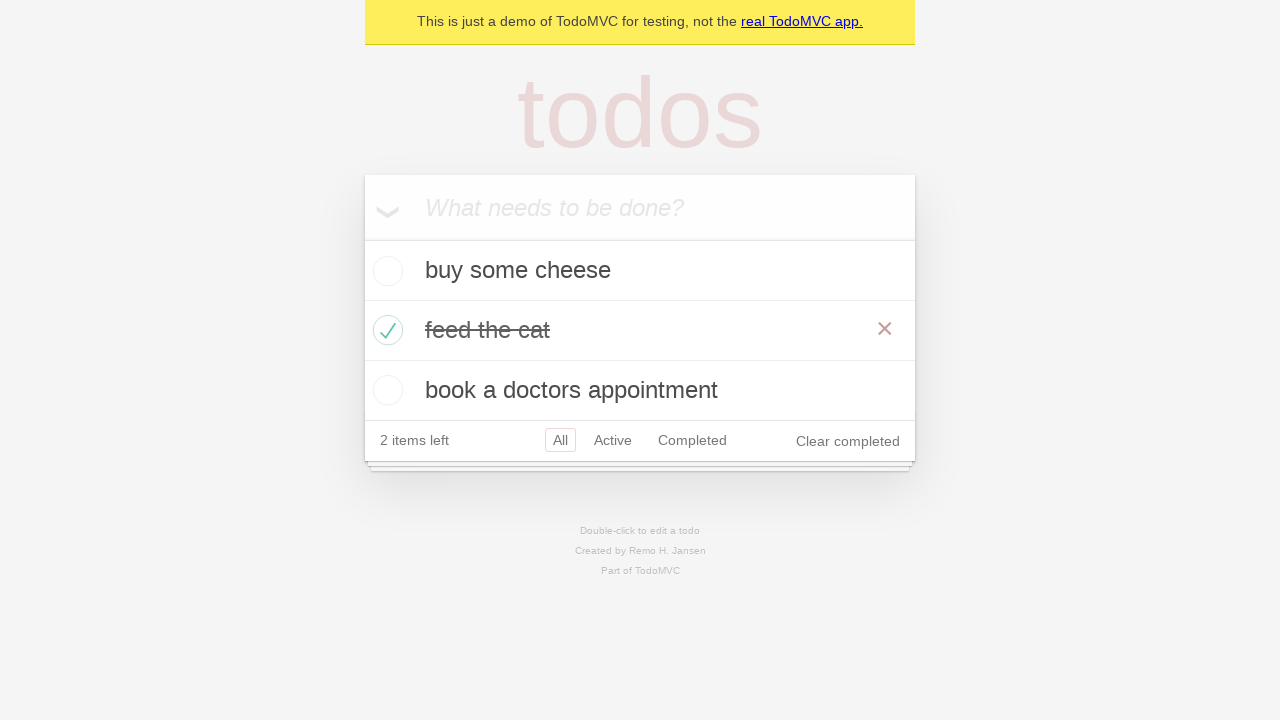

Clicked 'All' filter at (560, 440) on internal:role=link[name="All"i]
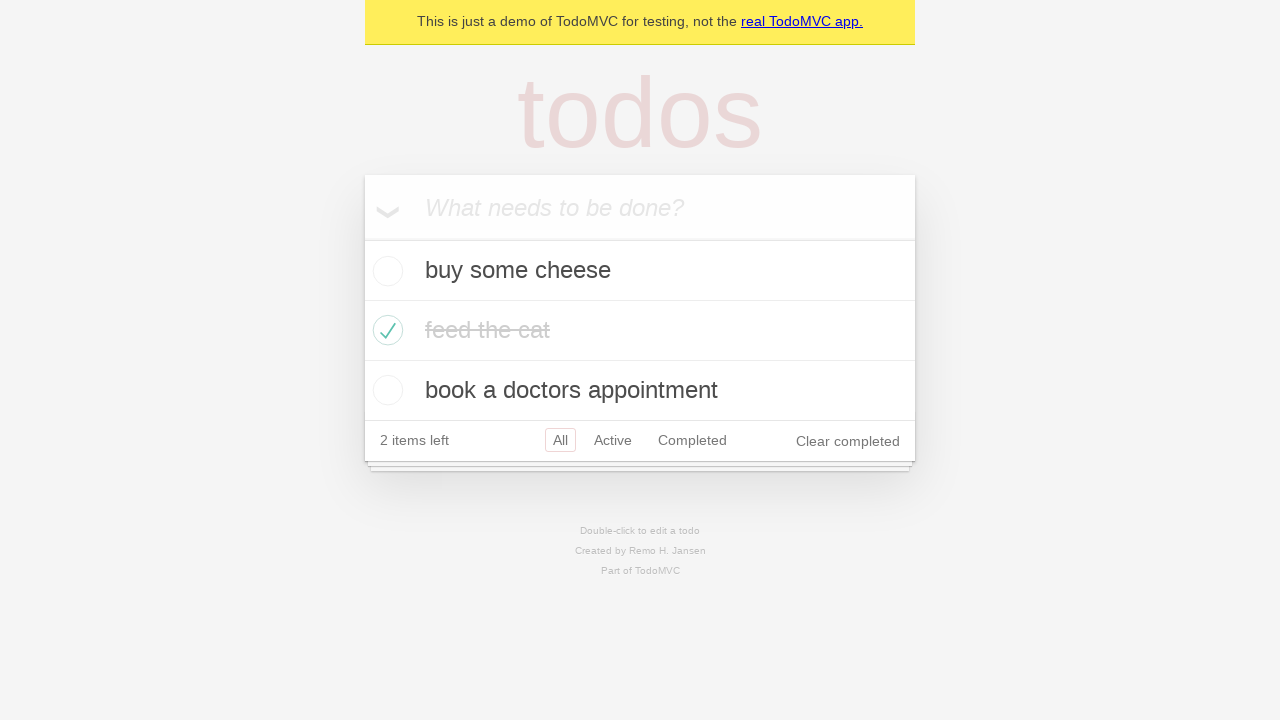

Clicked 'Active' filter at (613, 440) on internal:role=link[name="Active"i]
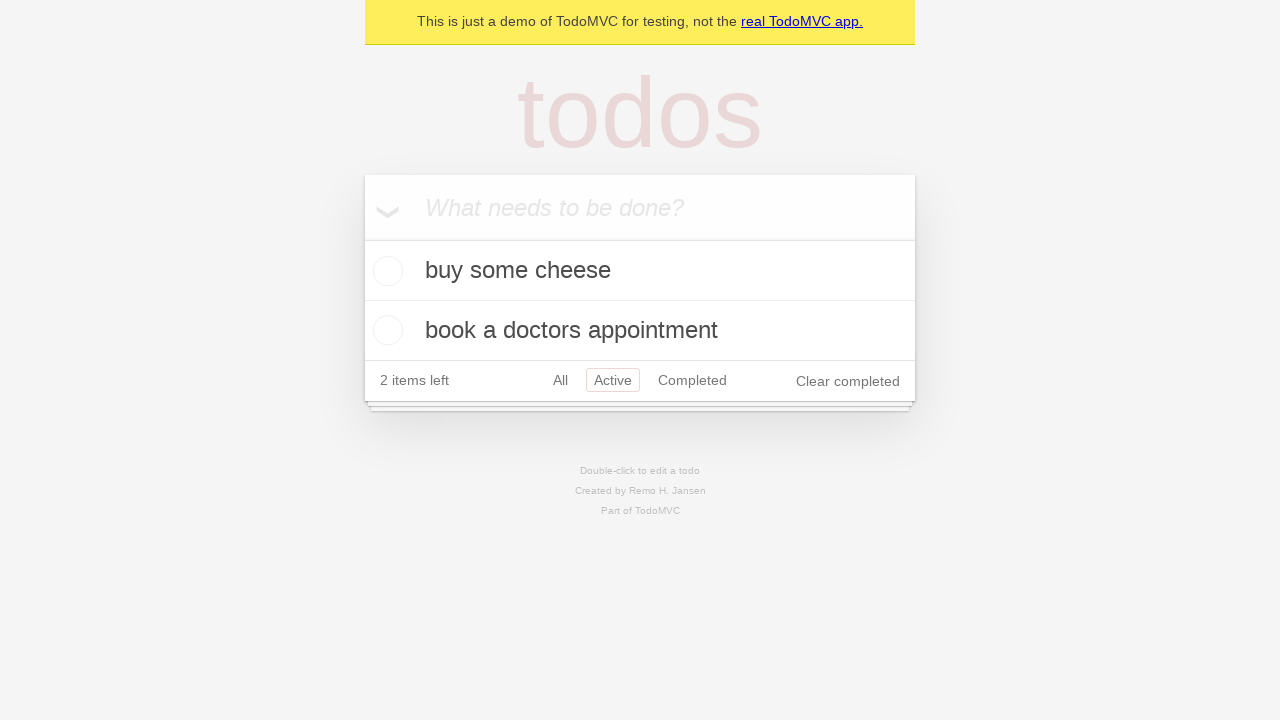

Clicked 'Completed' filter at (692, 380) on internal:role=link[name="Completed"i]
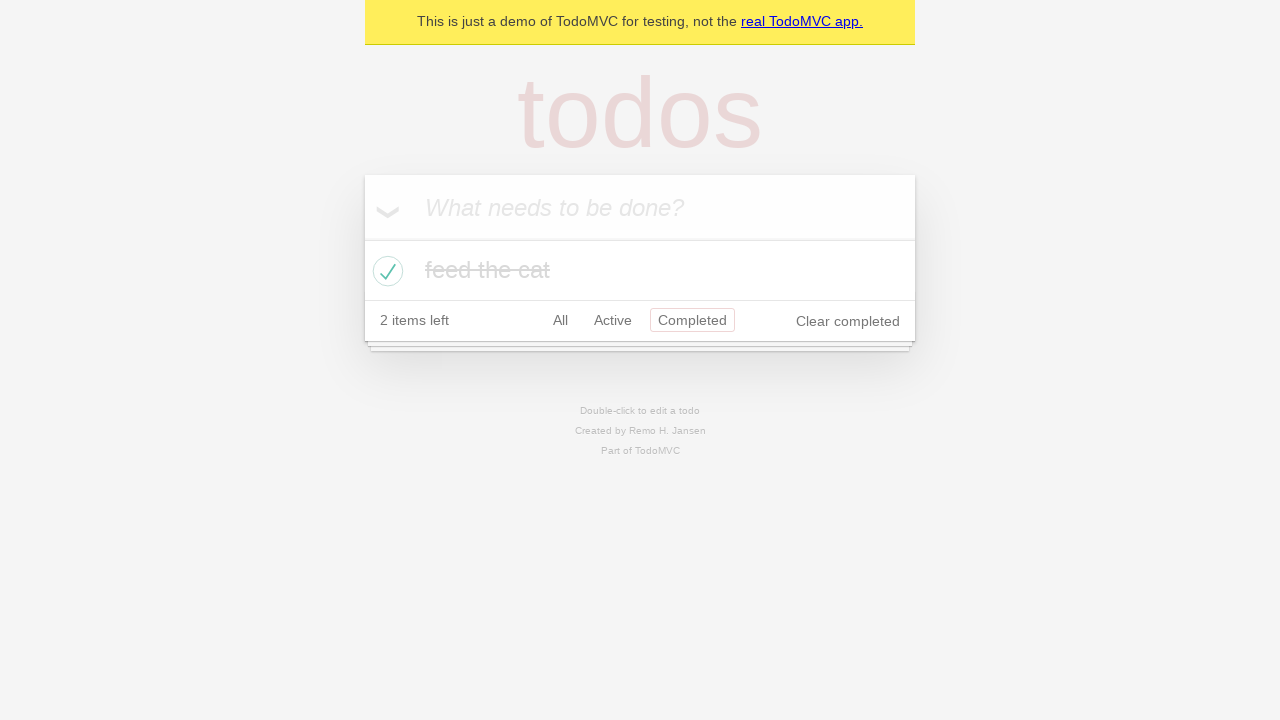

Navigated back to 'Active' filter
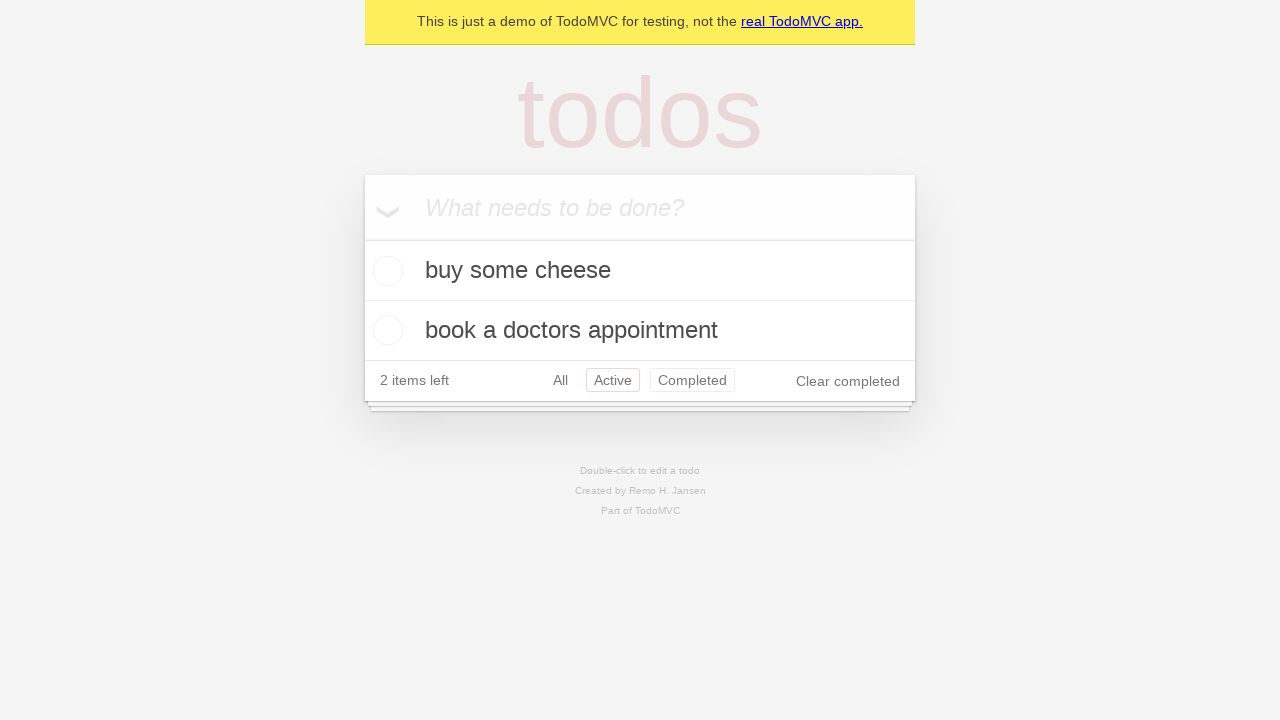

Navigated back to 'All' filter
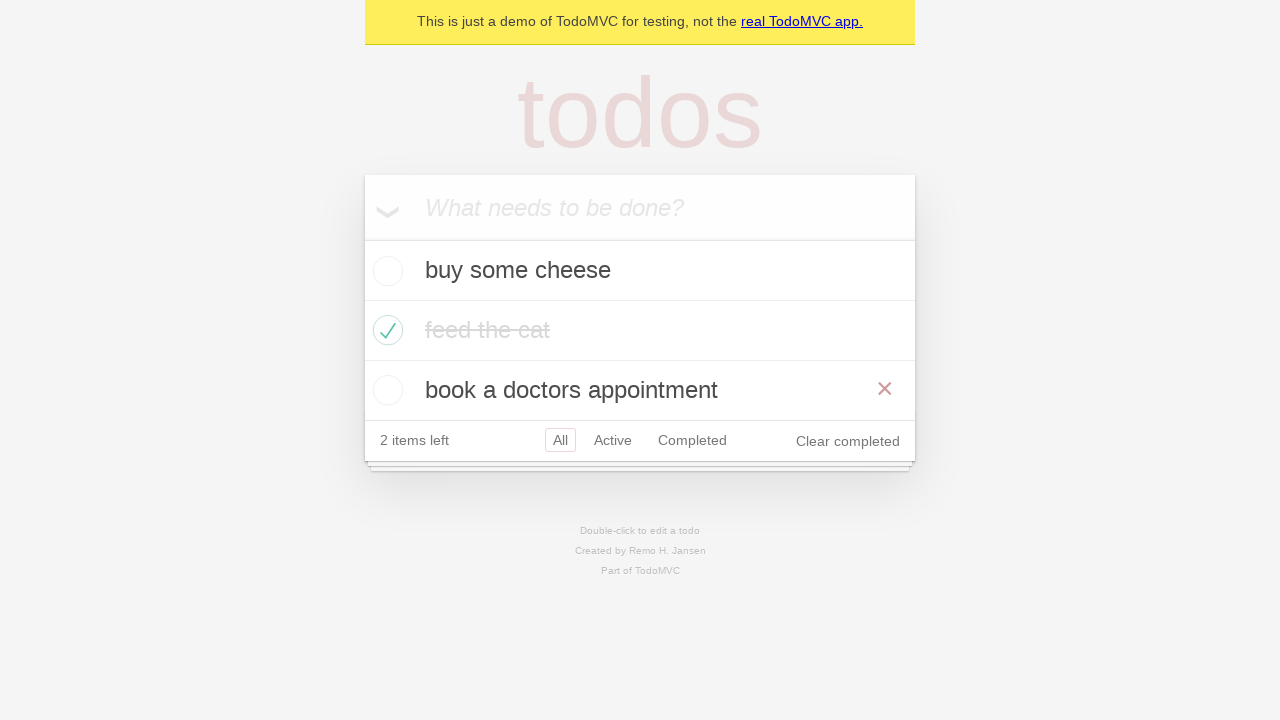

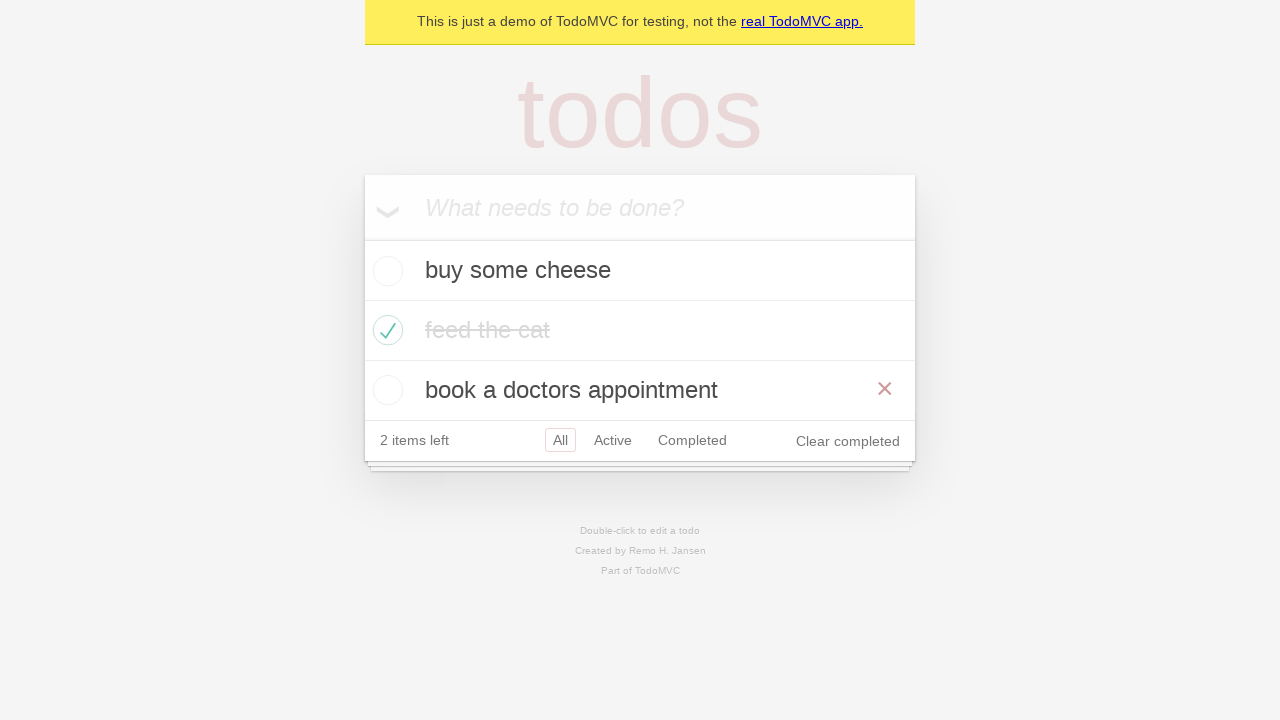